Launches the OrangeHRM demo website and maximizes the browser window to verify the page loads successfully.

Starting URL: https://opensource-demo.orangehrmlive.com/

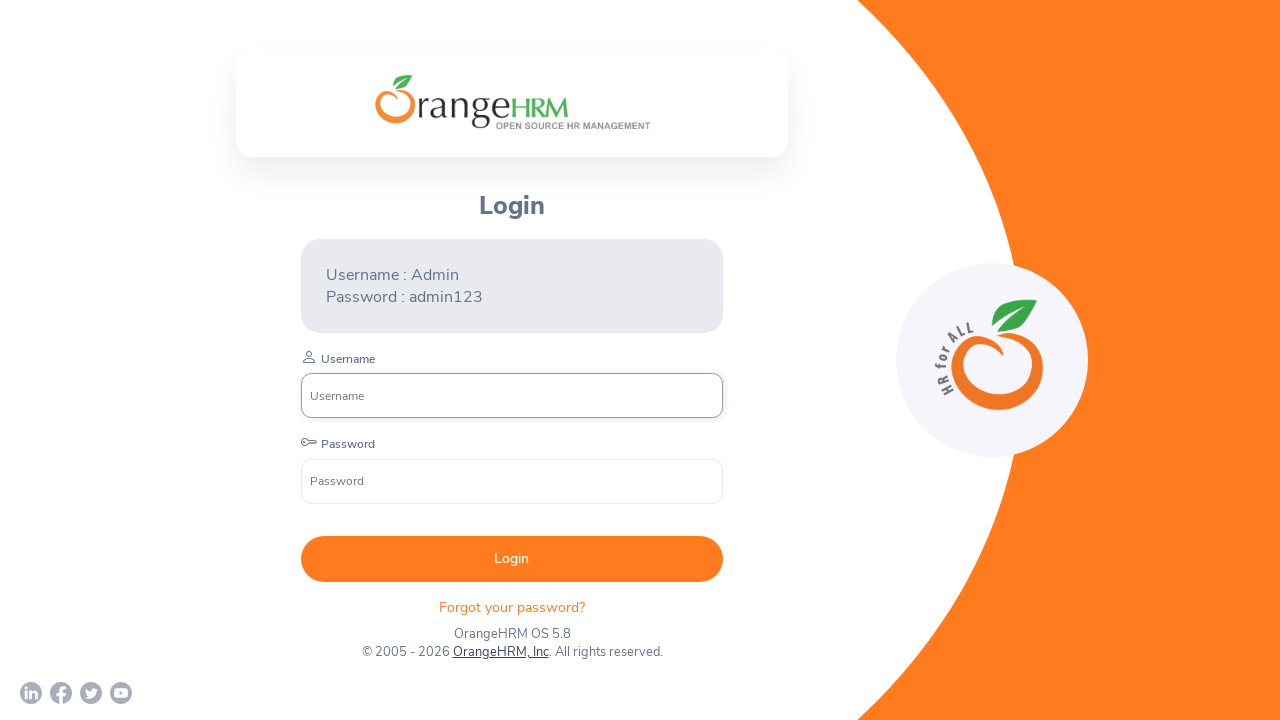

Set viewport size to 1920x1080 to maximize browser window
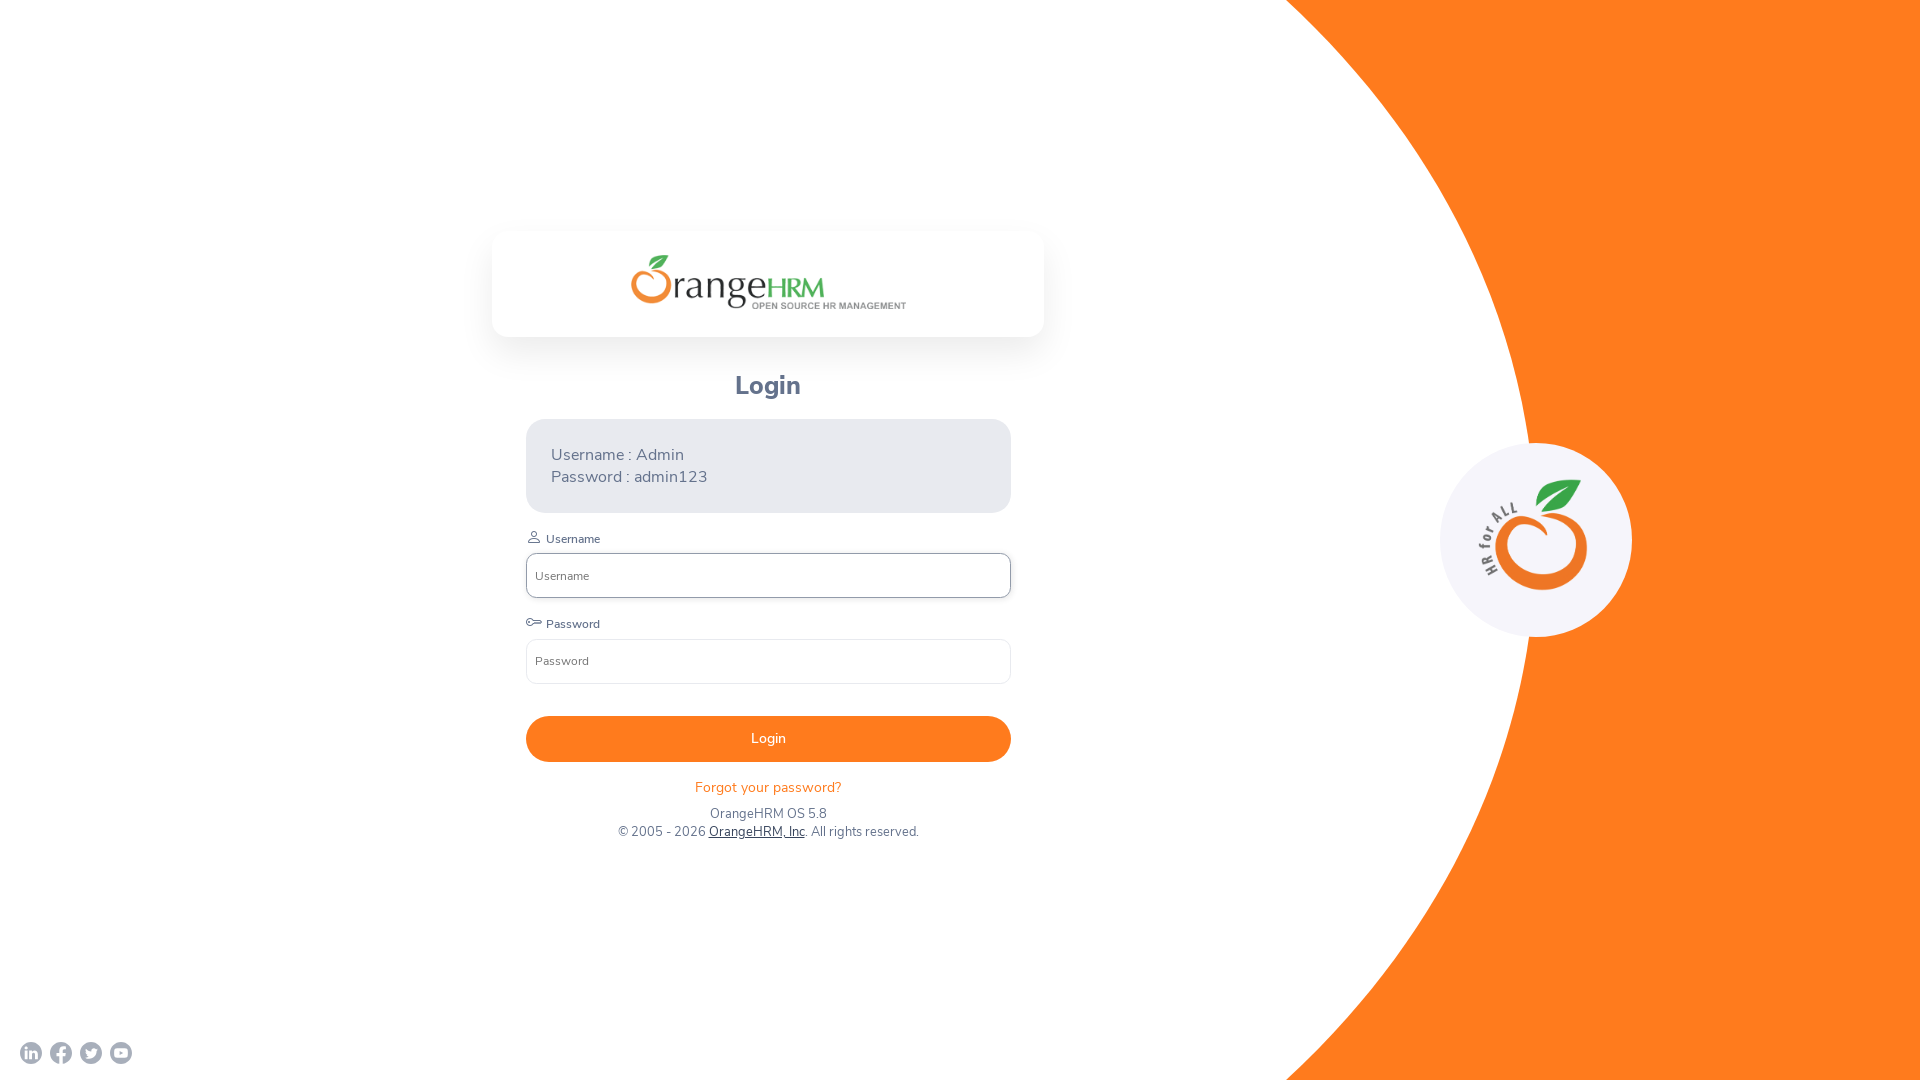

OrangeHRM demo website loaded successfully with domcontentloaded state
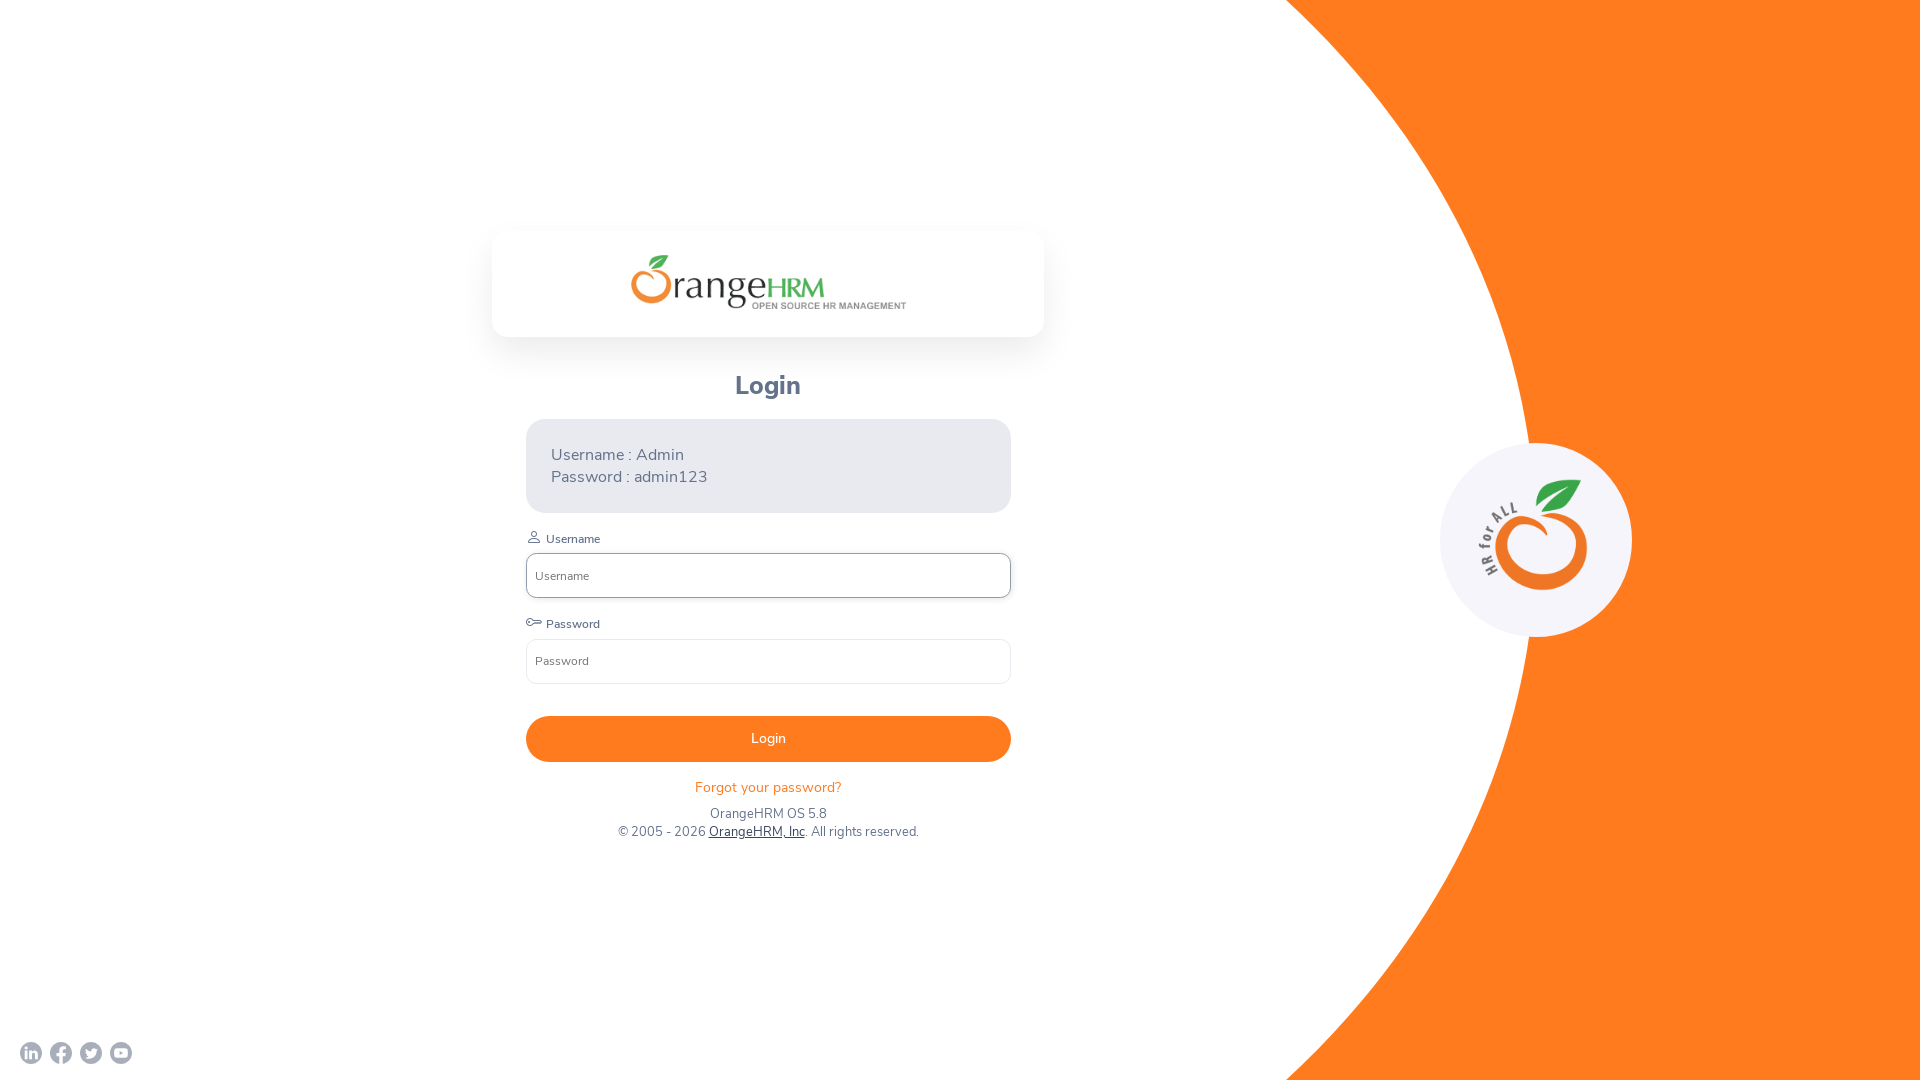

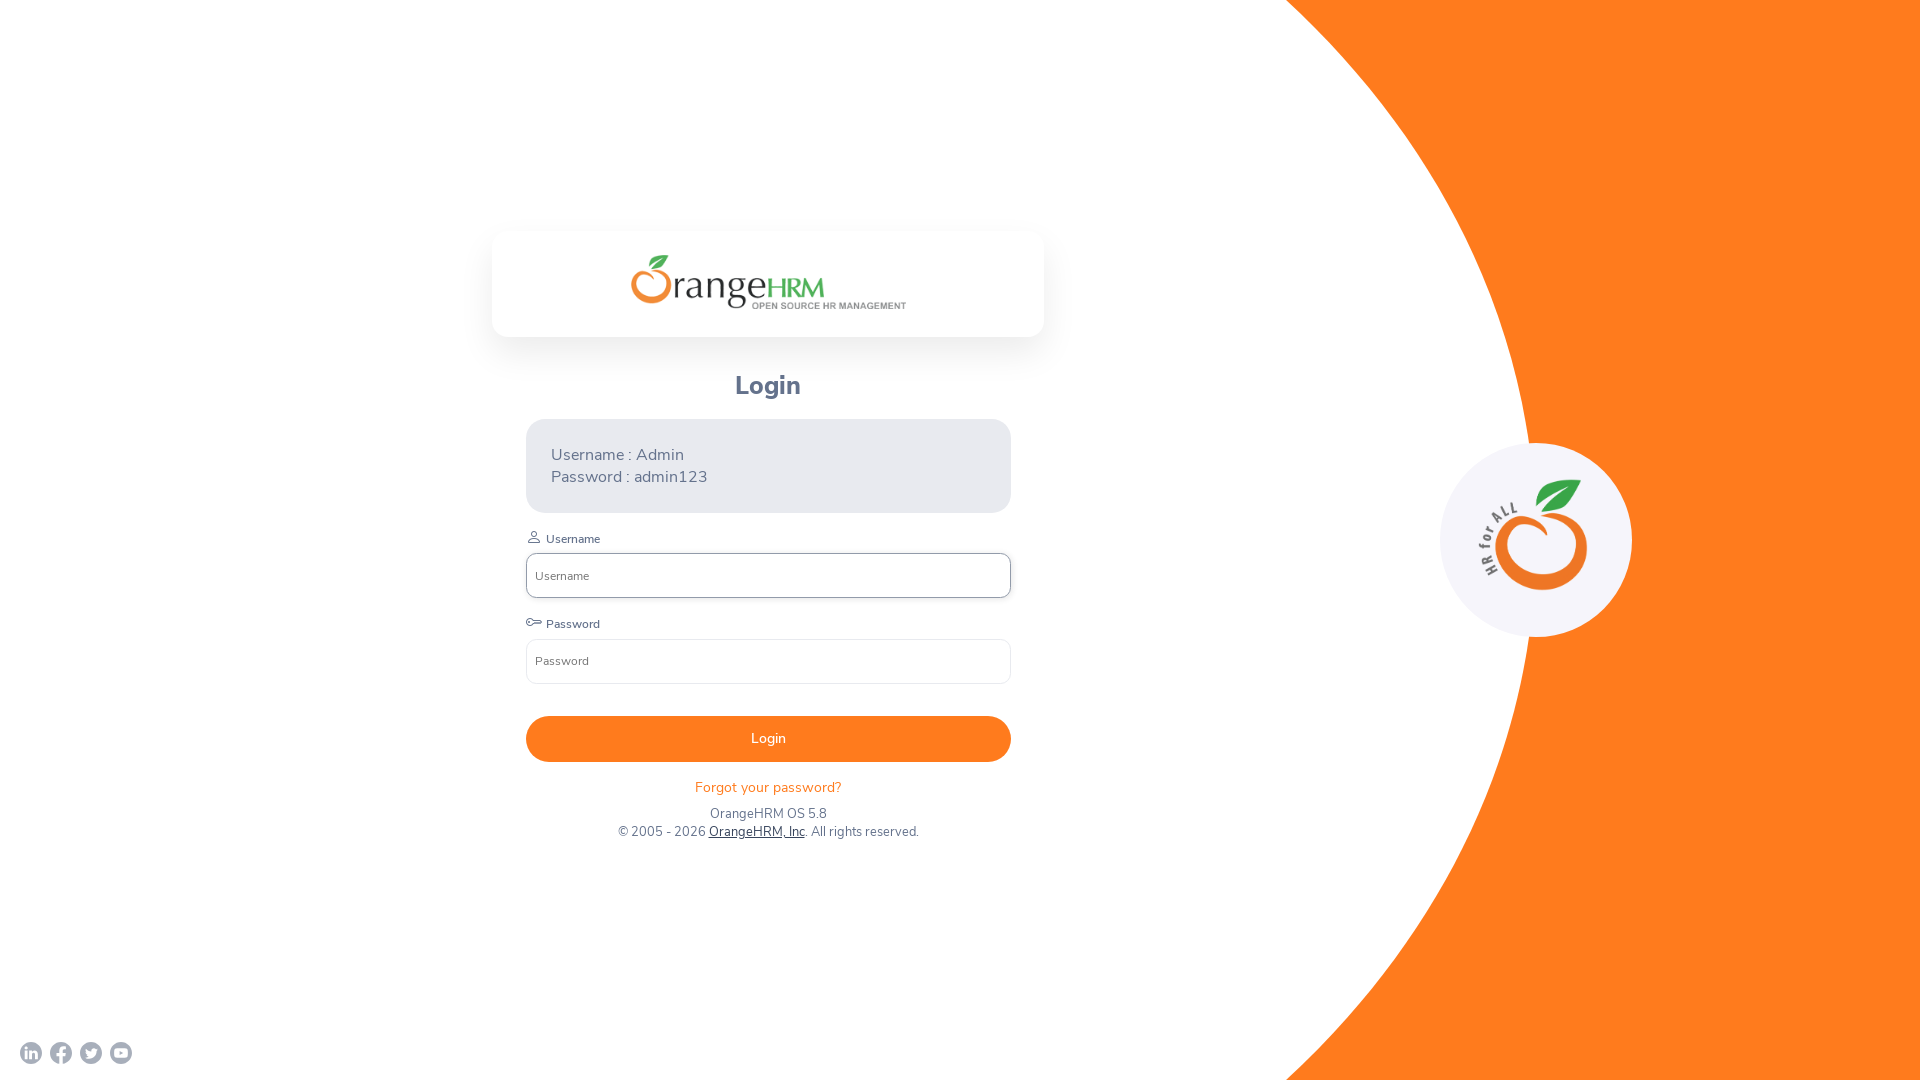